Navigates to the TestNG documentation website, waits for the table of contents to load, and clicks on the third link in the table of contents navigation.

Starting URL: https://testng.org/

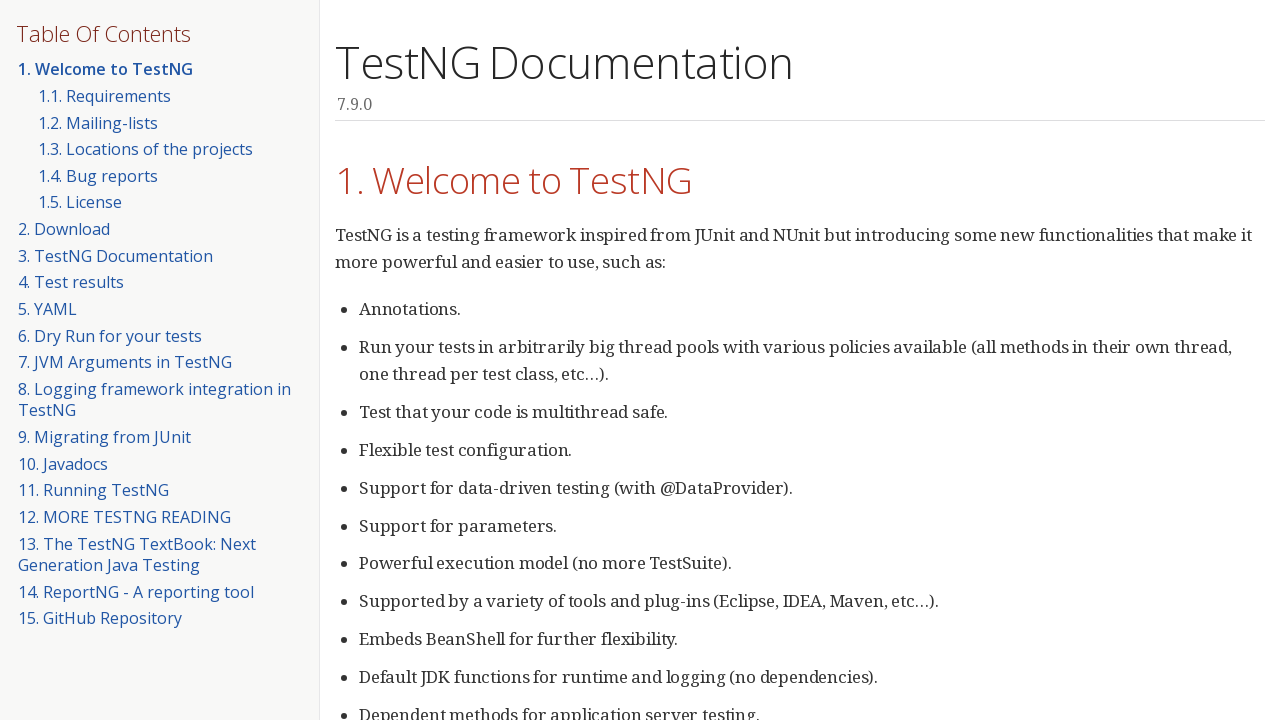

Navigated to TestNG documentation website
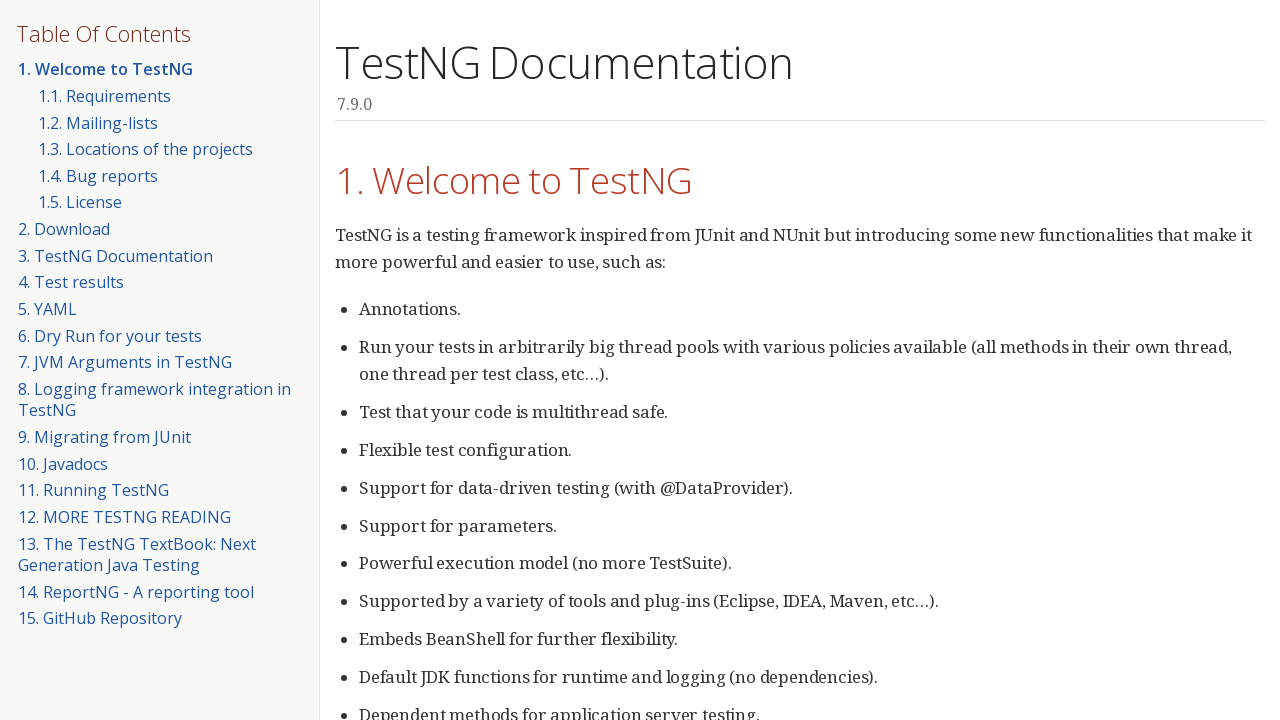

Table of contents element became visible
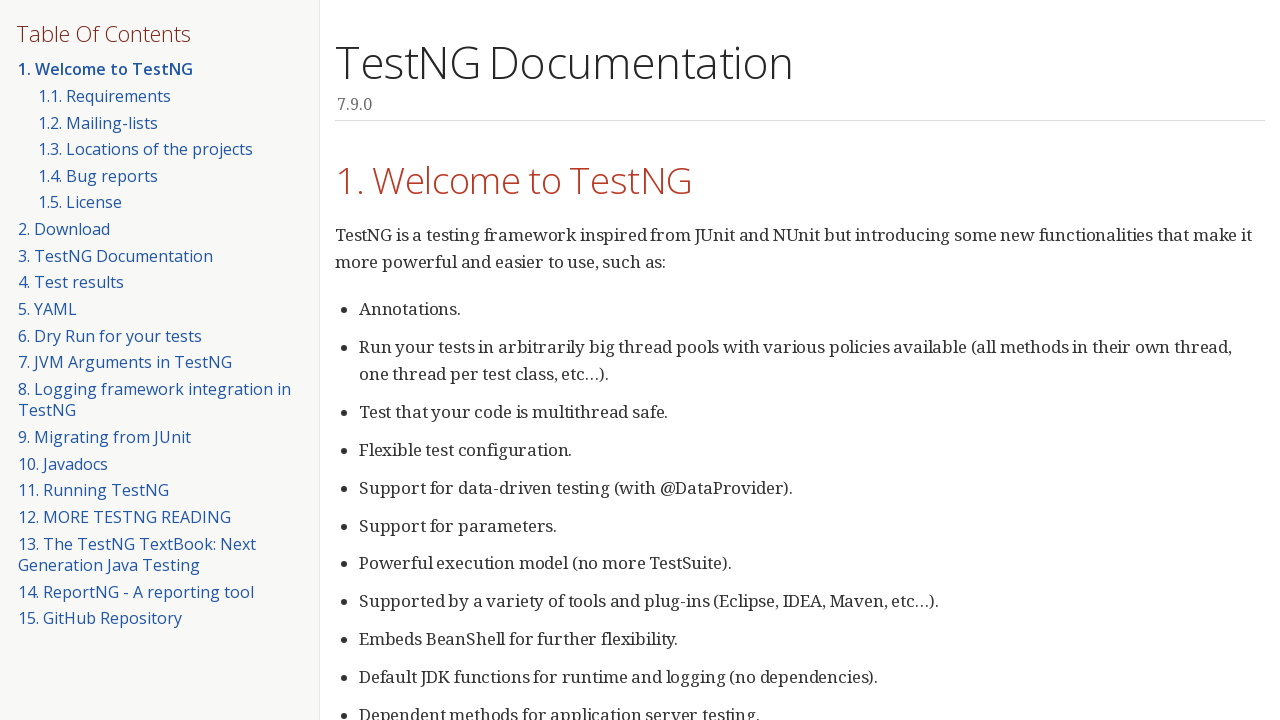

Links loaded on the page
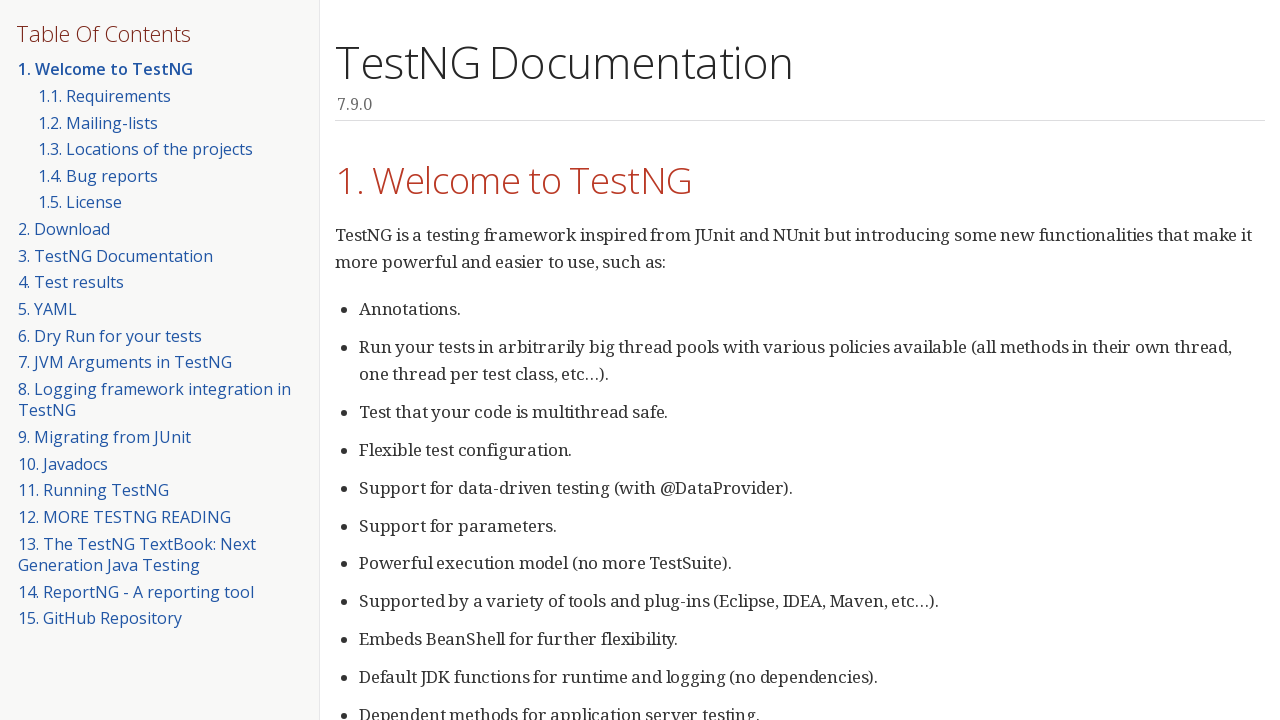

Clicked on the third link in the table of contents navigation at (146, 149) on xpath=//div[@id='toc']//ul//li[3]//a
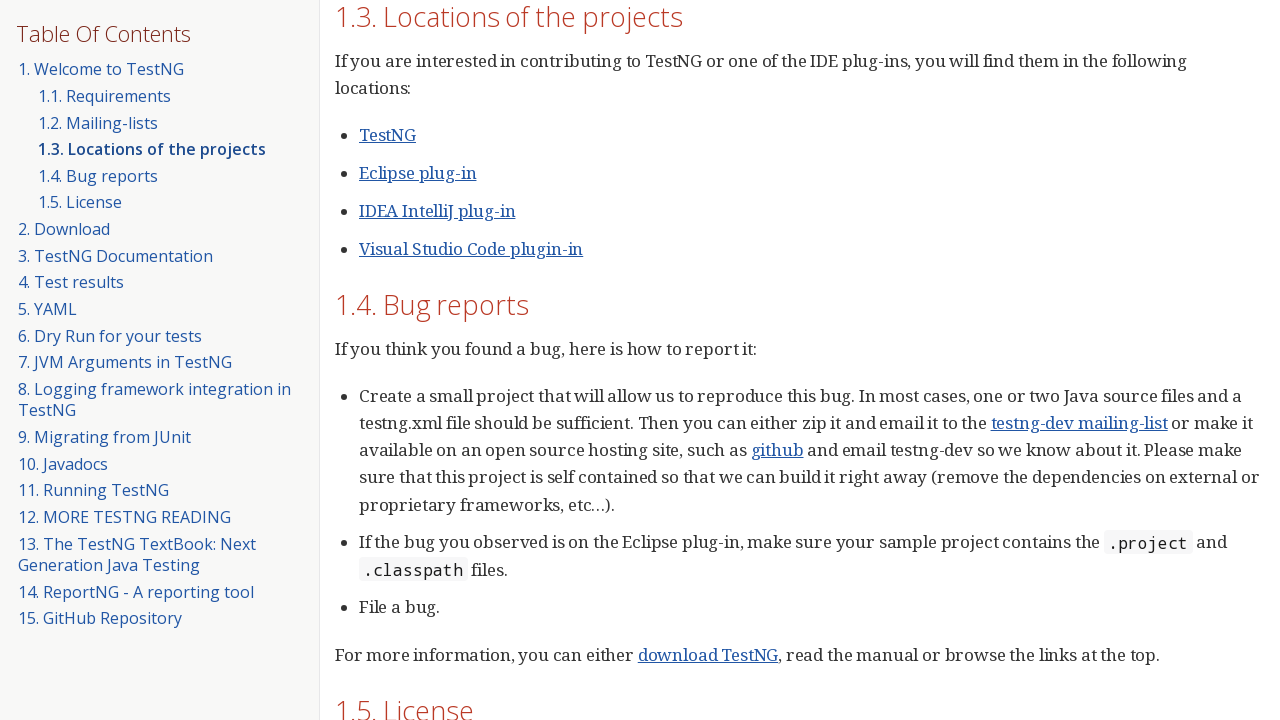

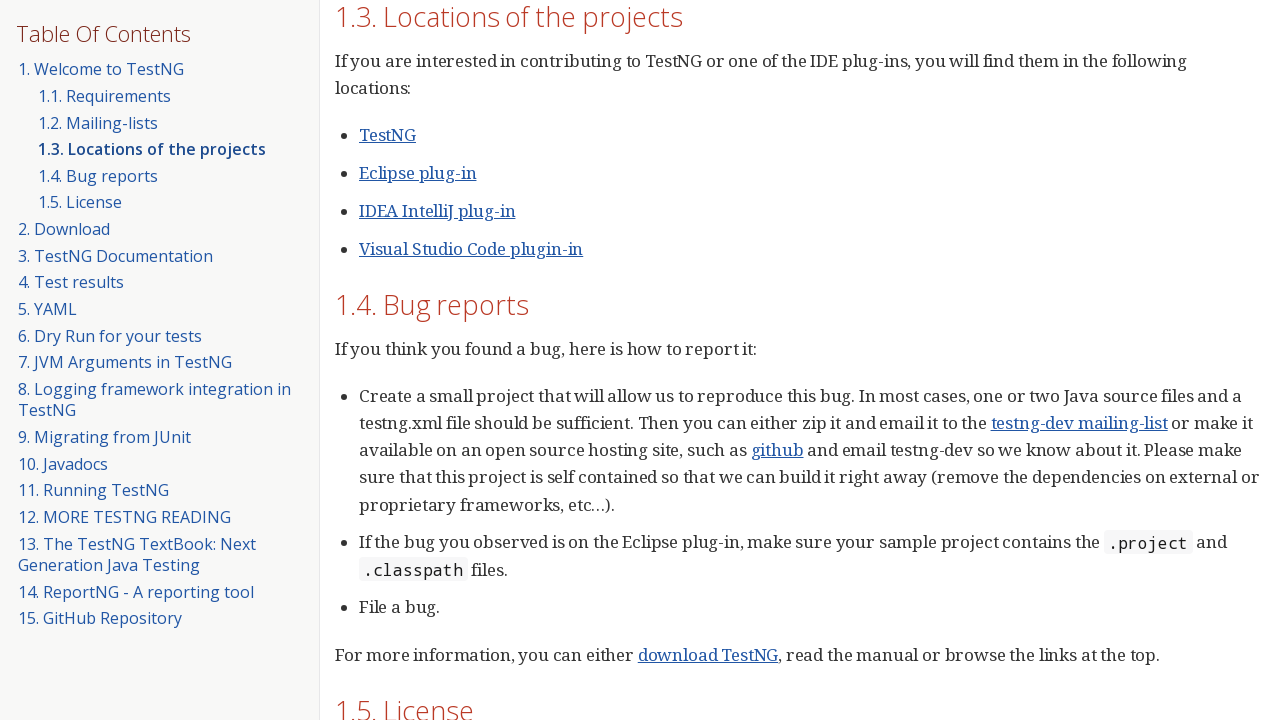